Navigates to the Mitsubishi cars website and verifies the page loads successfully by maximizing the window.

Starting URL: https://www.mitsubishicars.com/

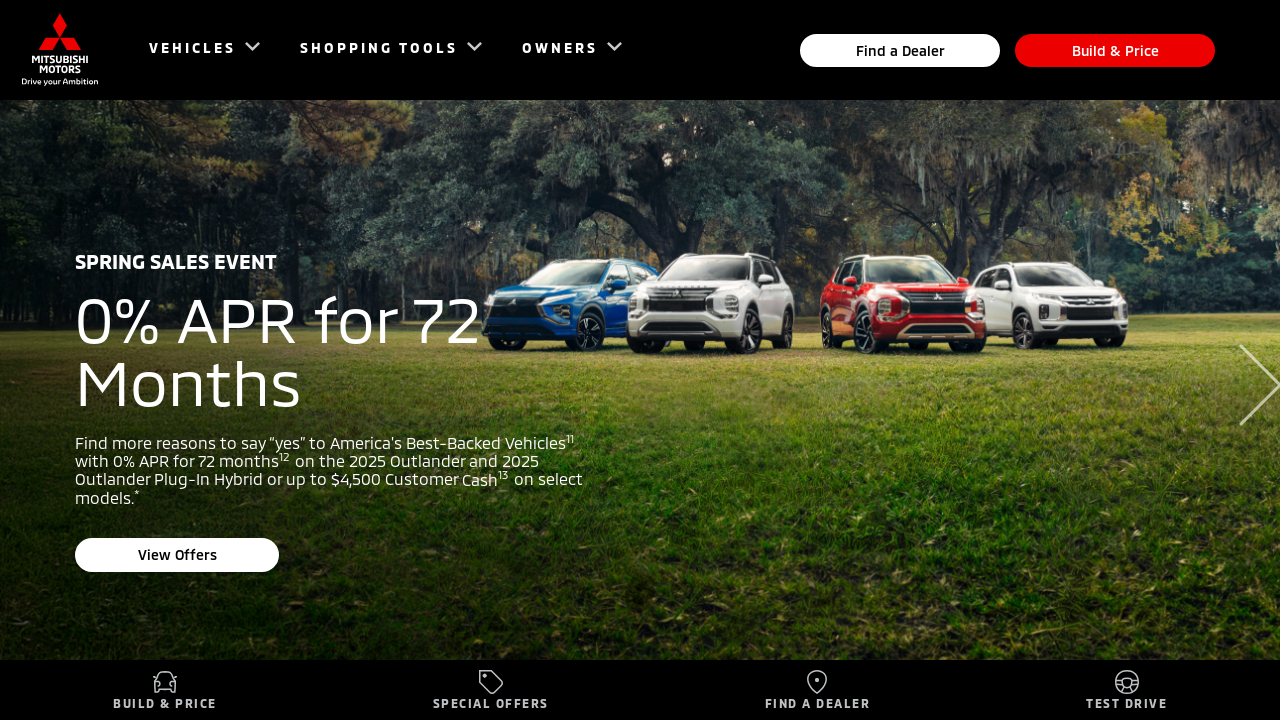

Set viewport size to 1920x1080
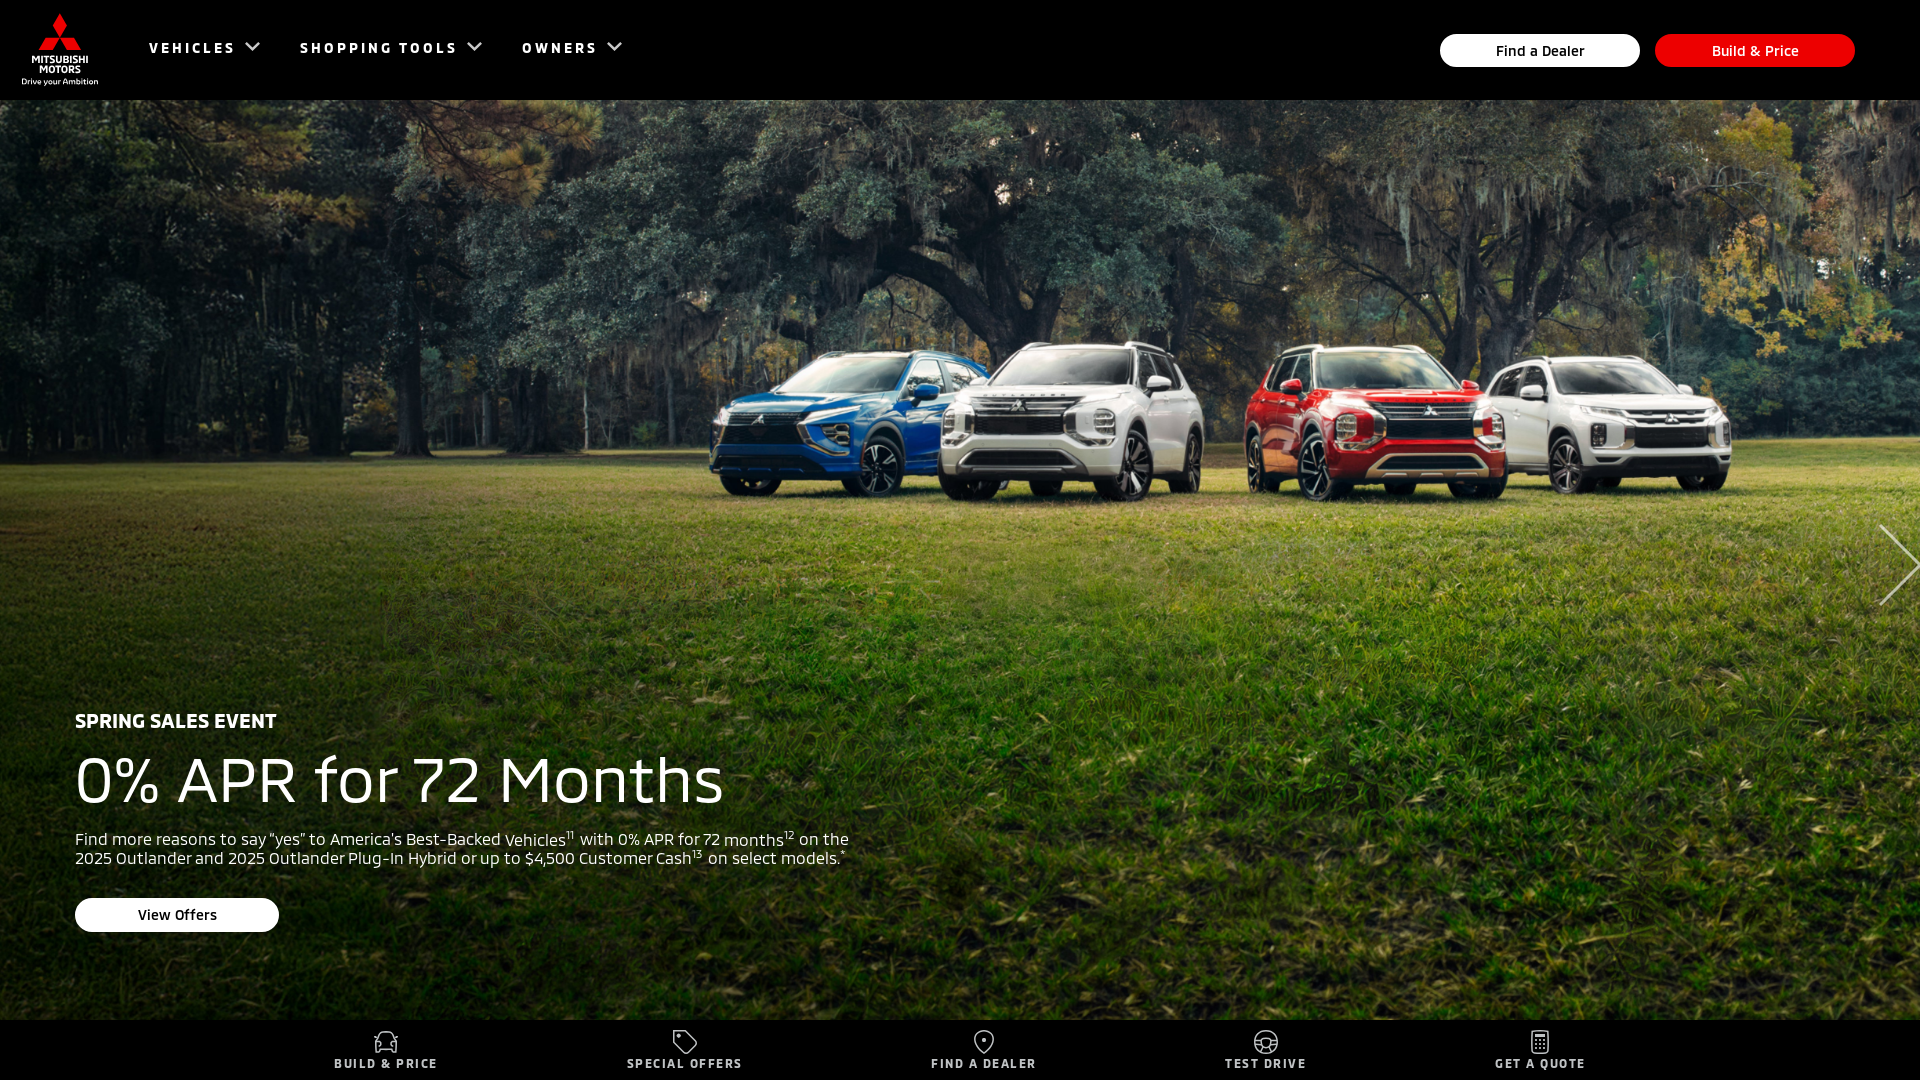

Page loaded successfully (domcontentloaded state reached)
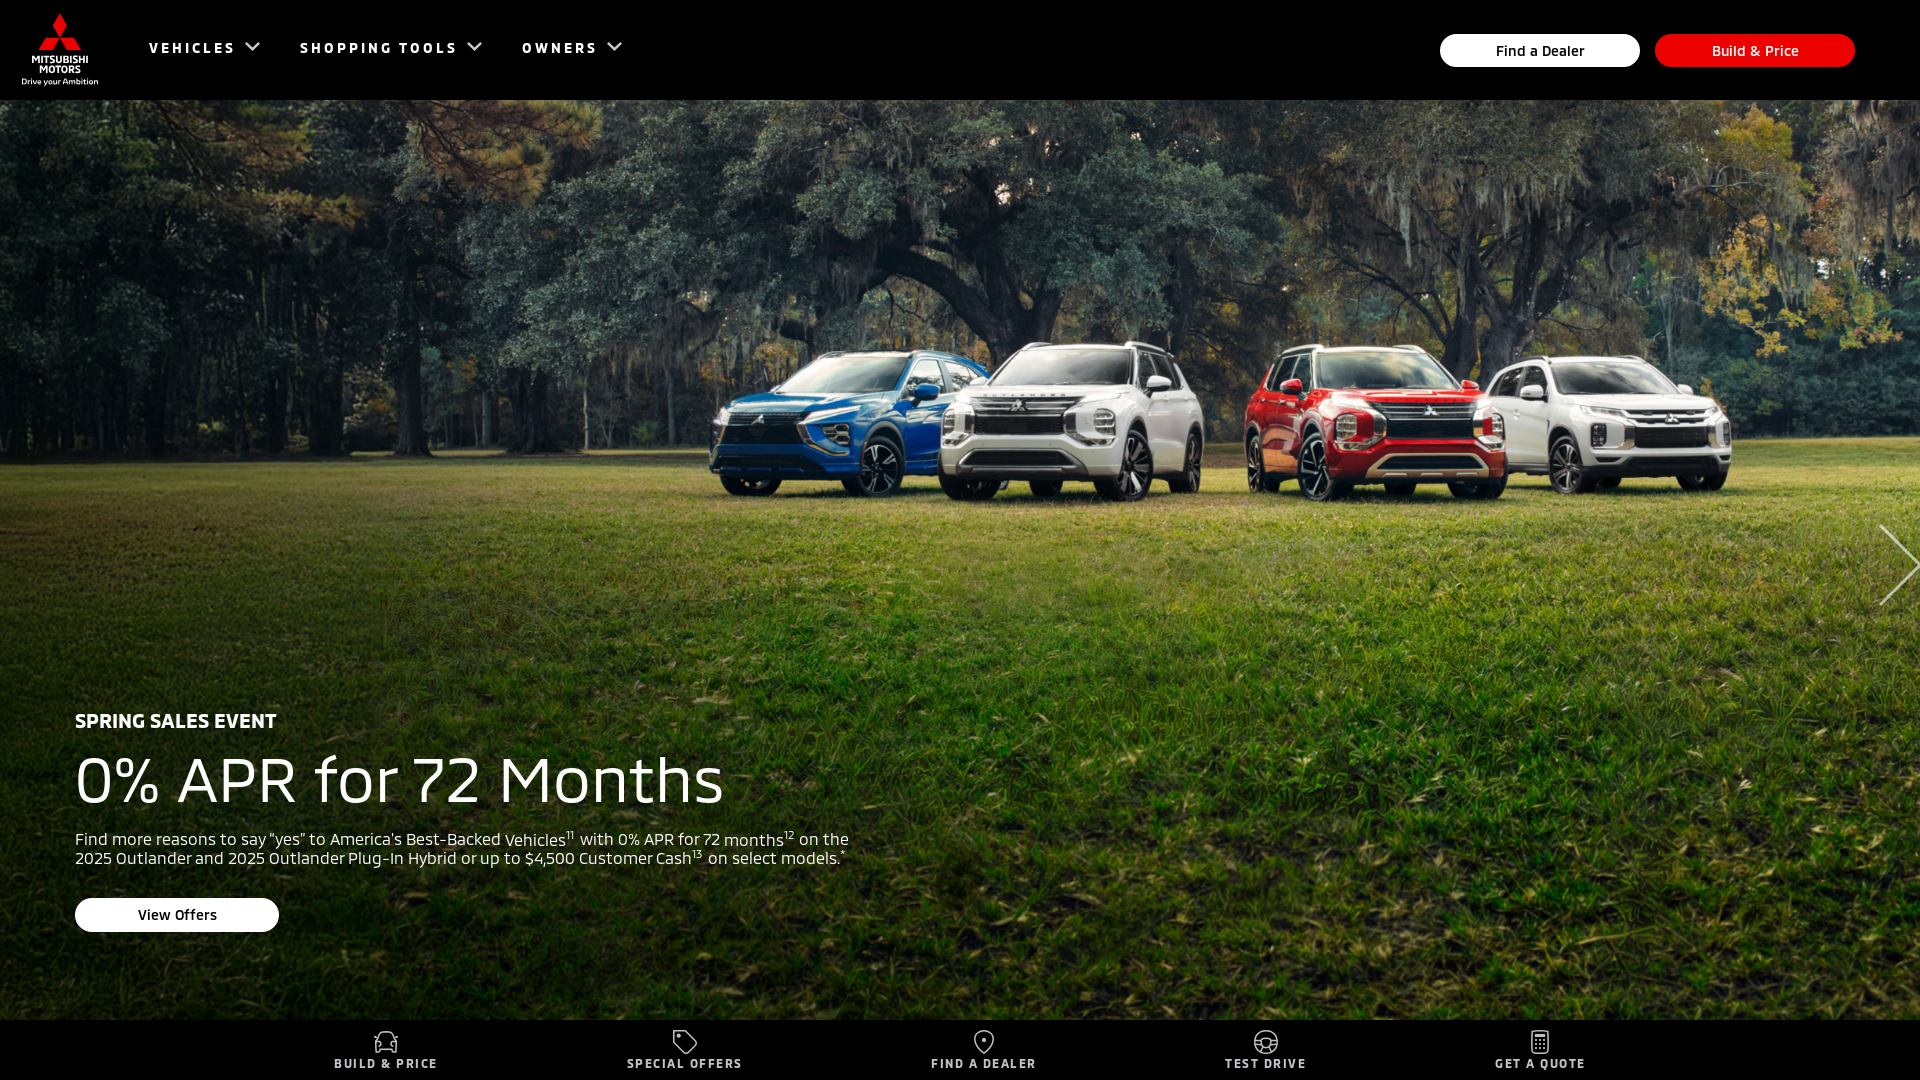

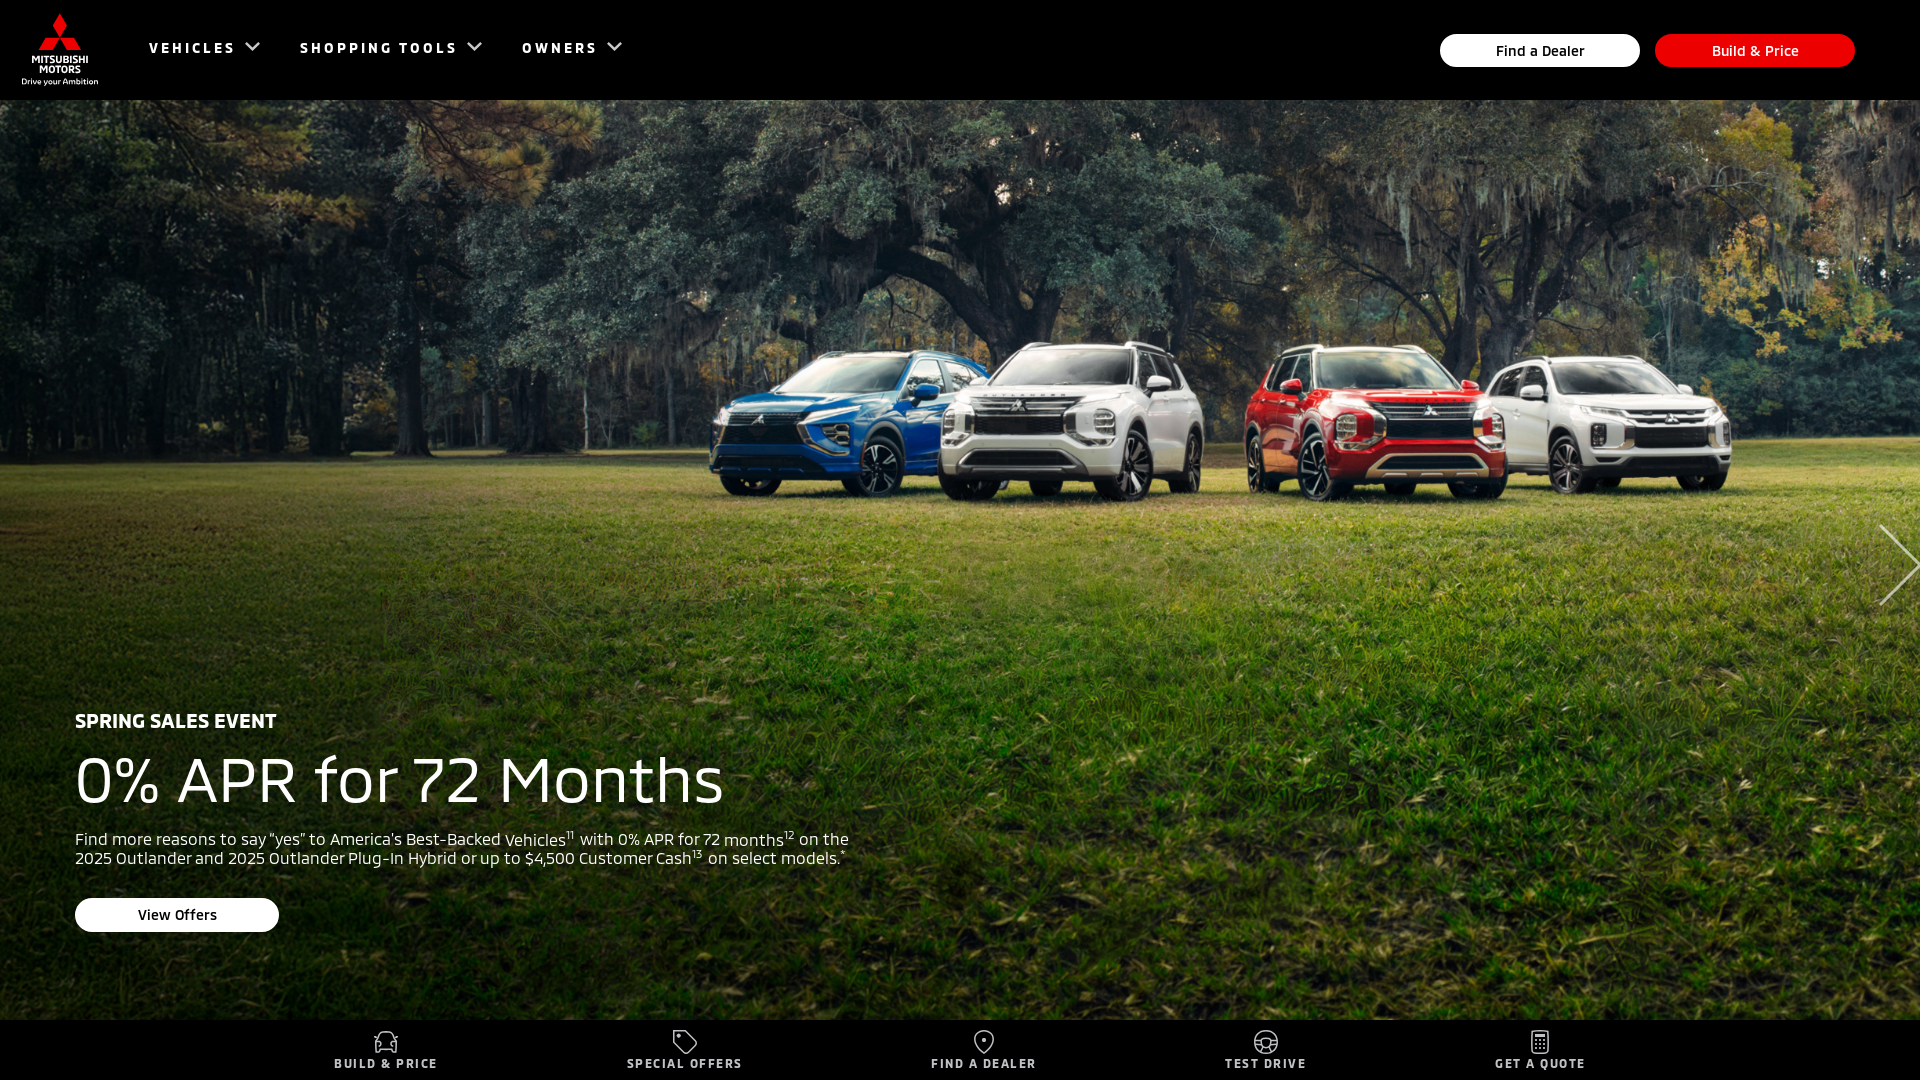